Tests editing a todo item by double-clicking, changing the text, and pressing Enter

Starting URL: https://demo.playwright.dev/todomvc

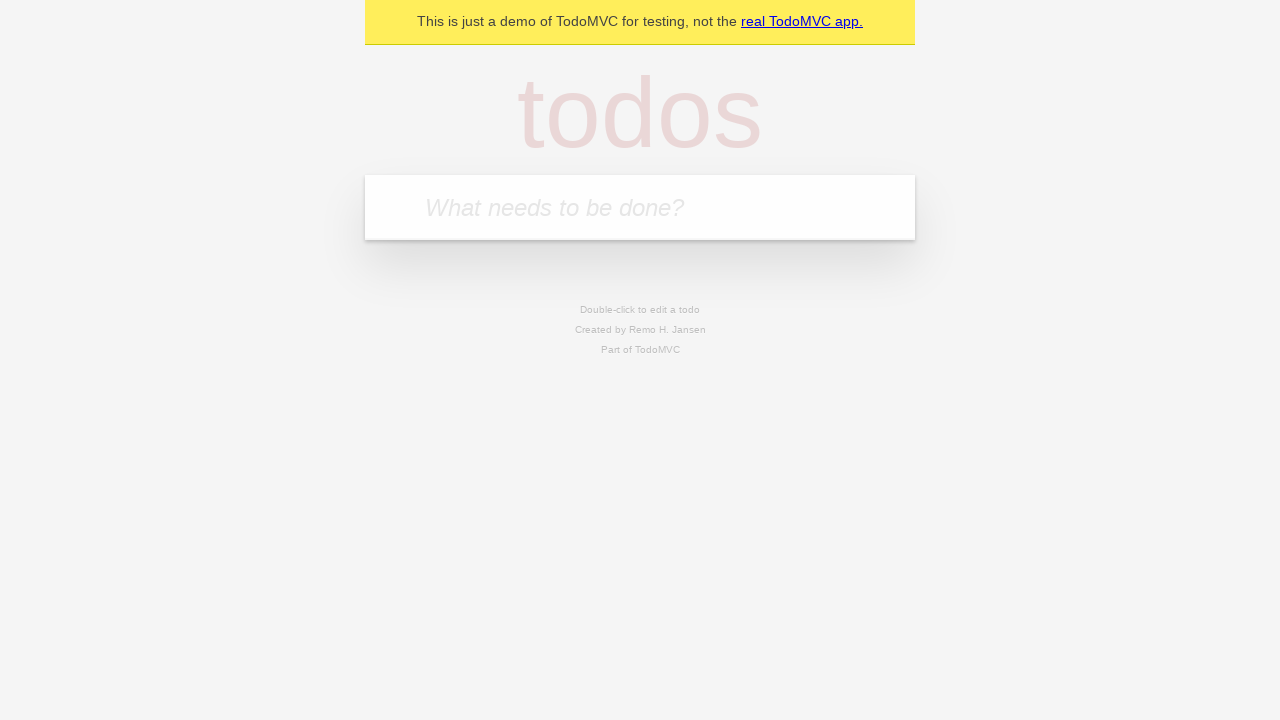

Filled new todo field with 'buy some cheese' on internal:attr=[placeholder="What needs to be done?"i]
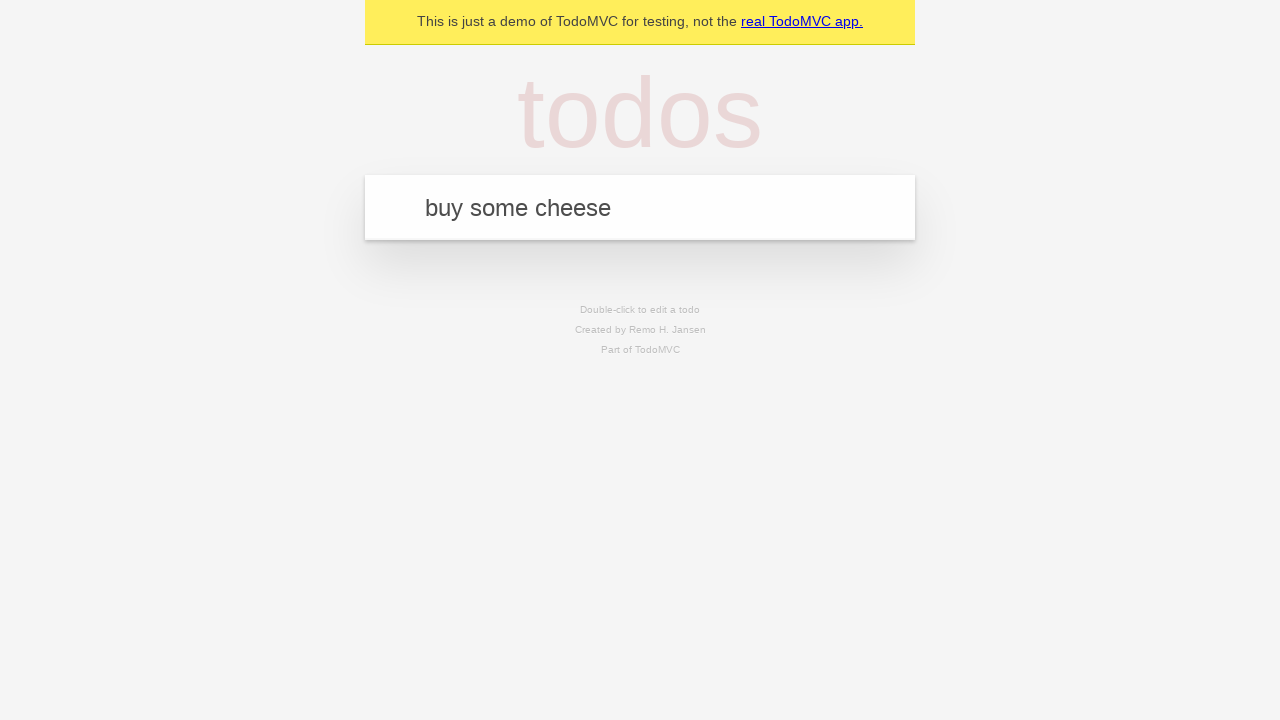

Pressed Enter to create todo 'buy some cheese' on internal:attr=[placeholder="What needs to be done?"i]
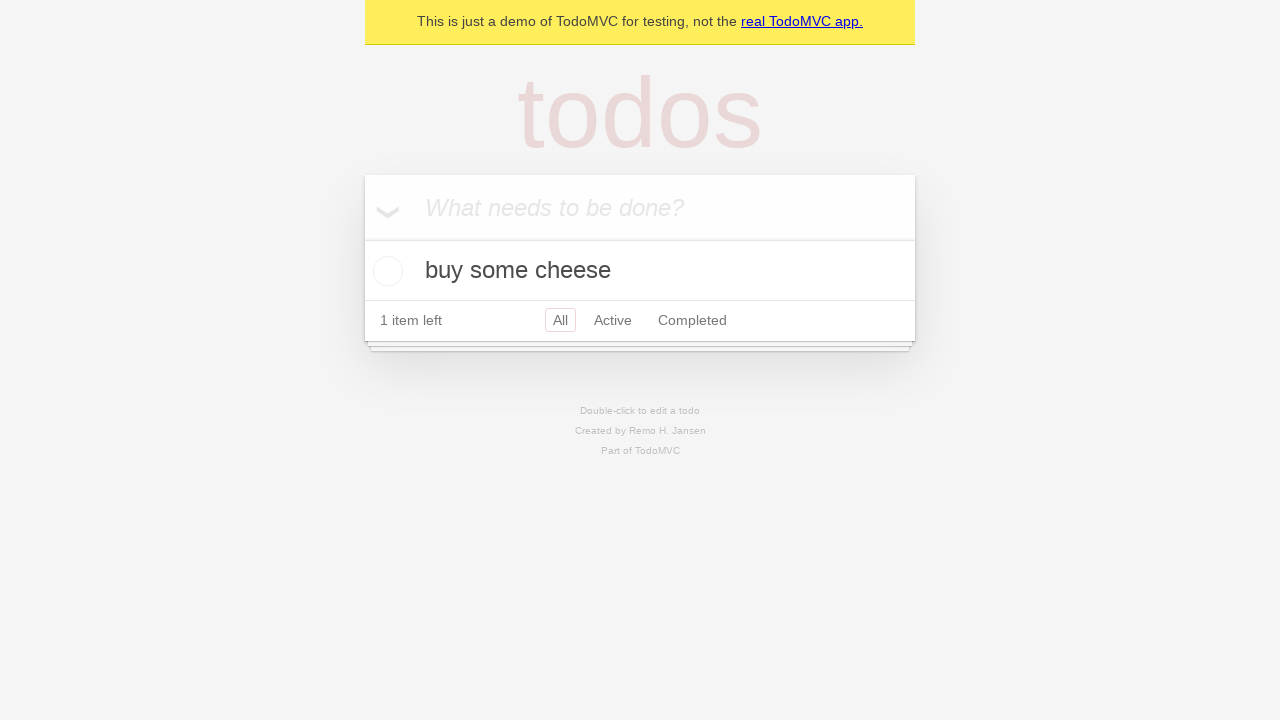

Filled new todo field with 'feed the cat' on internal:attr=[placeholder="What needs to be done?"i]
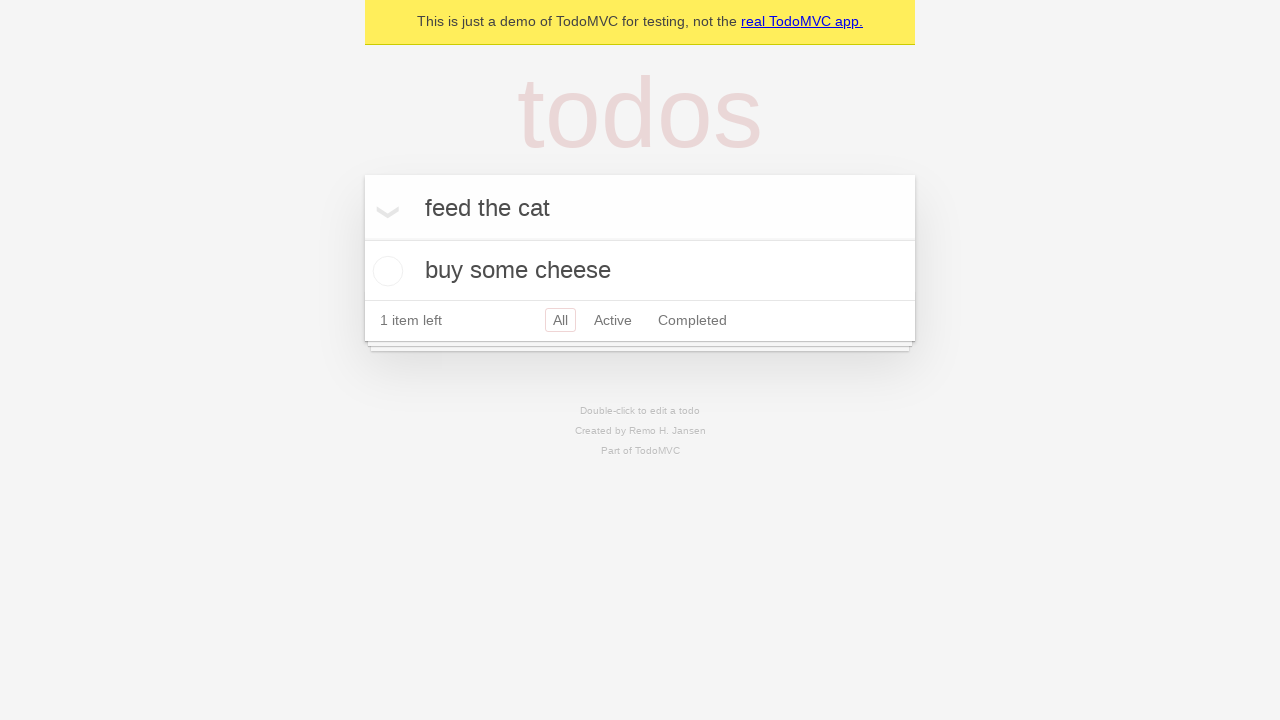

Pressed Enter to create todo 'feed the cat' on internal:attr=[placeholder="What needs to be done?"i]
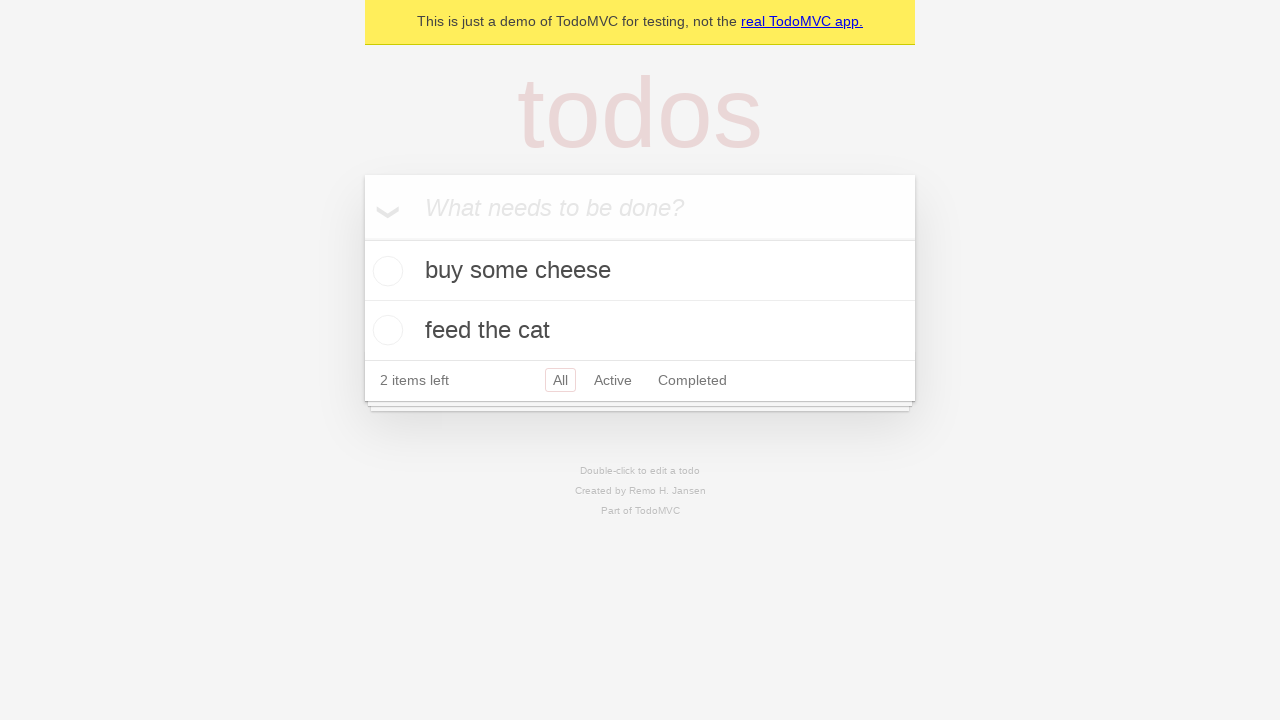

Filled new todo field with 'book a doctors appointment' on internal:attr=[placeholder="What needs to be done?"i]
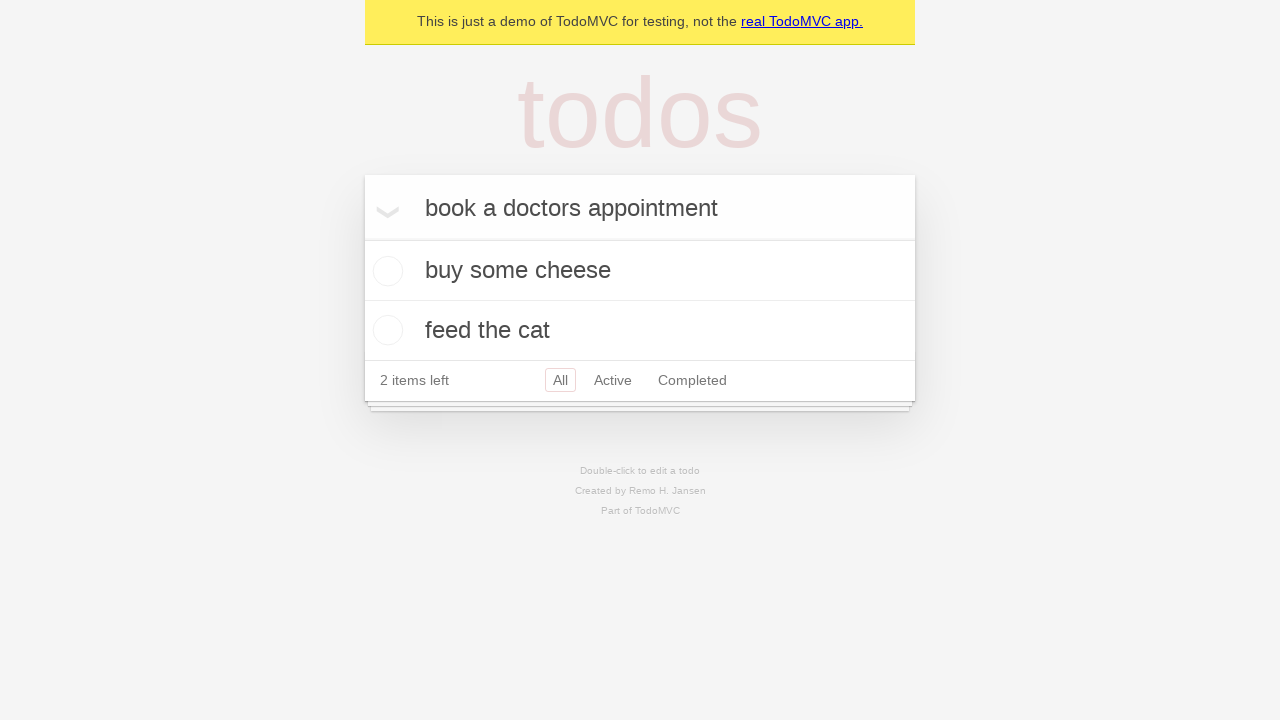

Pressed Enter to create todo 'book a doctors appointment' on internal:attr=[placeholder="What needs to be done?"i]
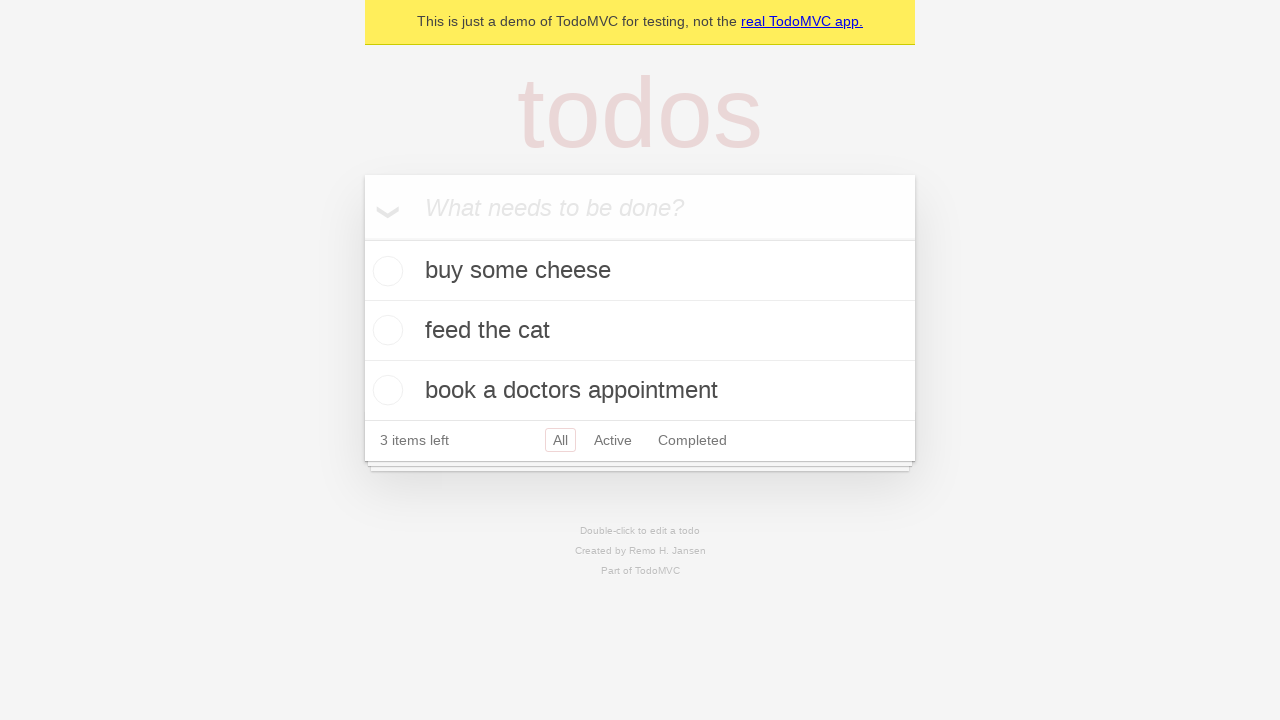

Located all todo items
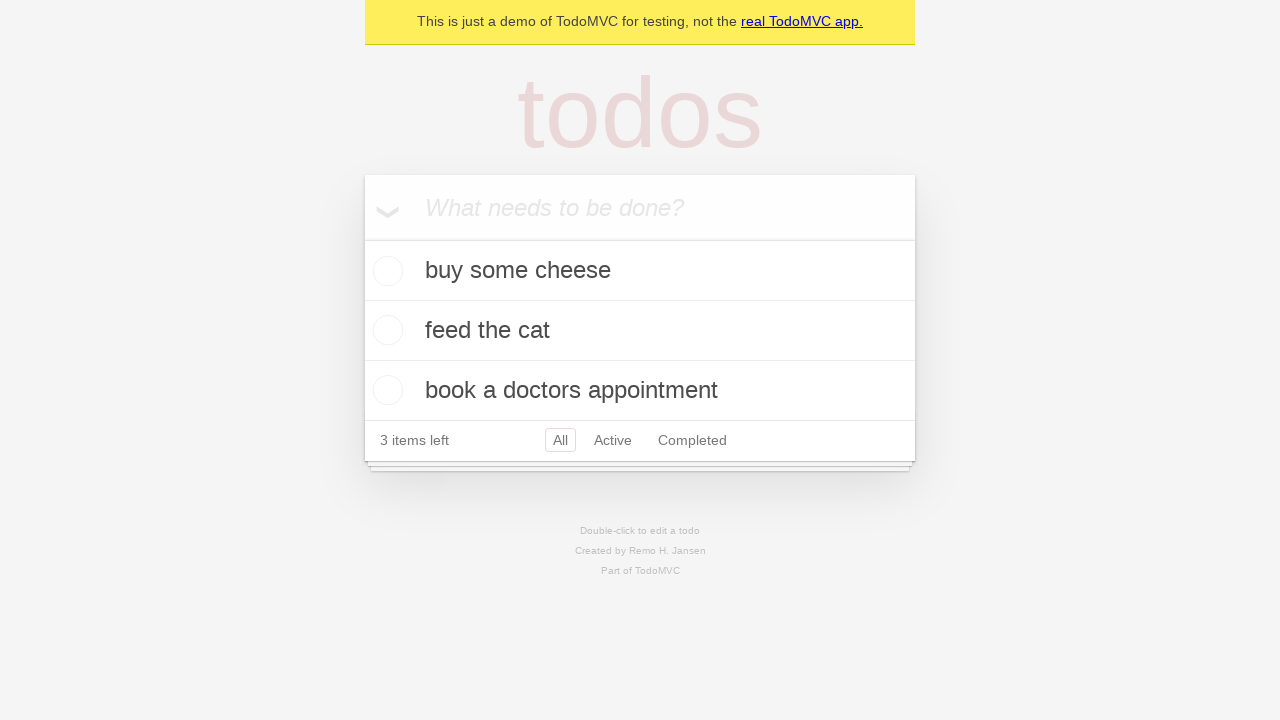

Selected the second todo item
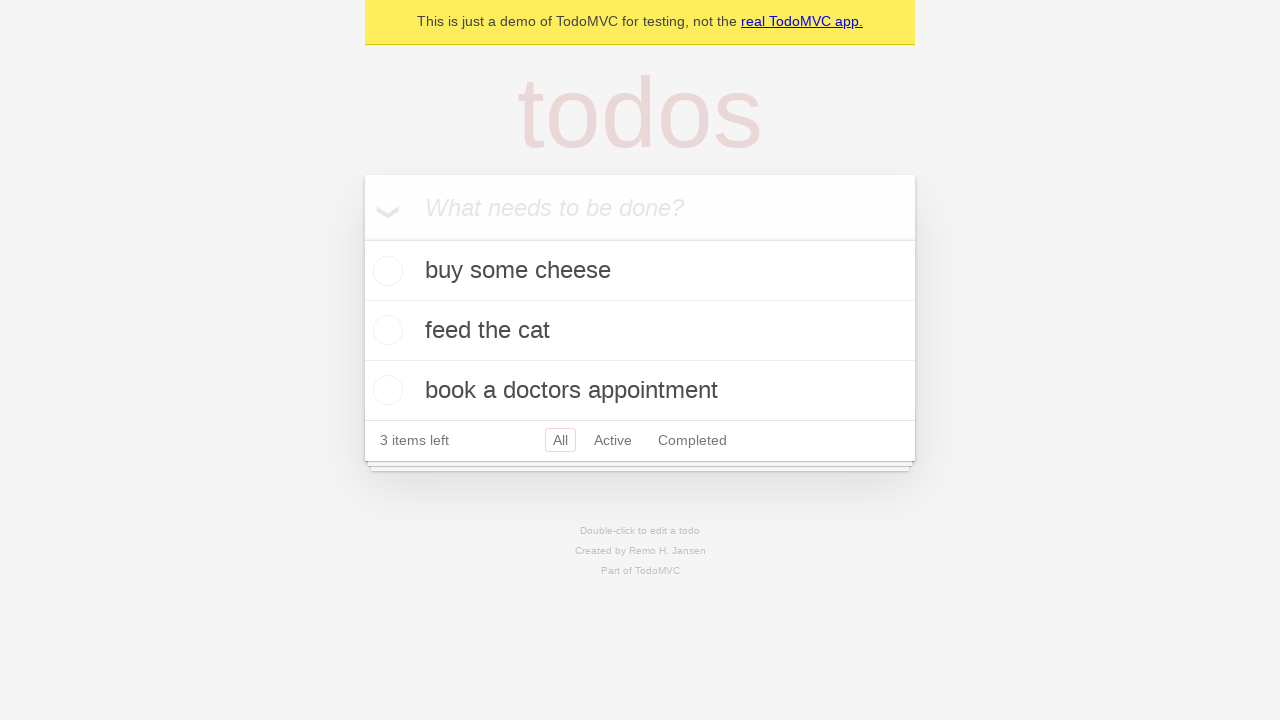

Double-clicked the second todo item to enter edit mode at (640, 331) on internal:testid=[data-testid="todo-item"s] >> nth=1
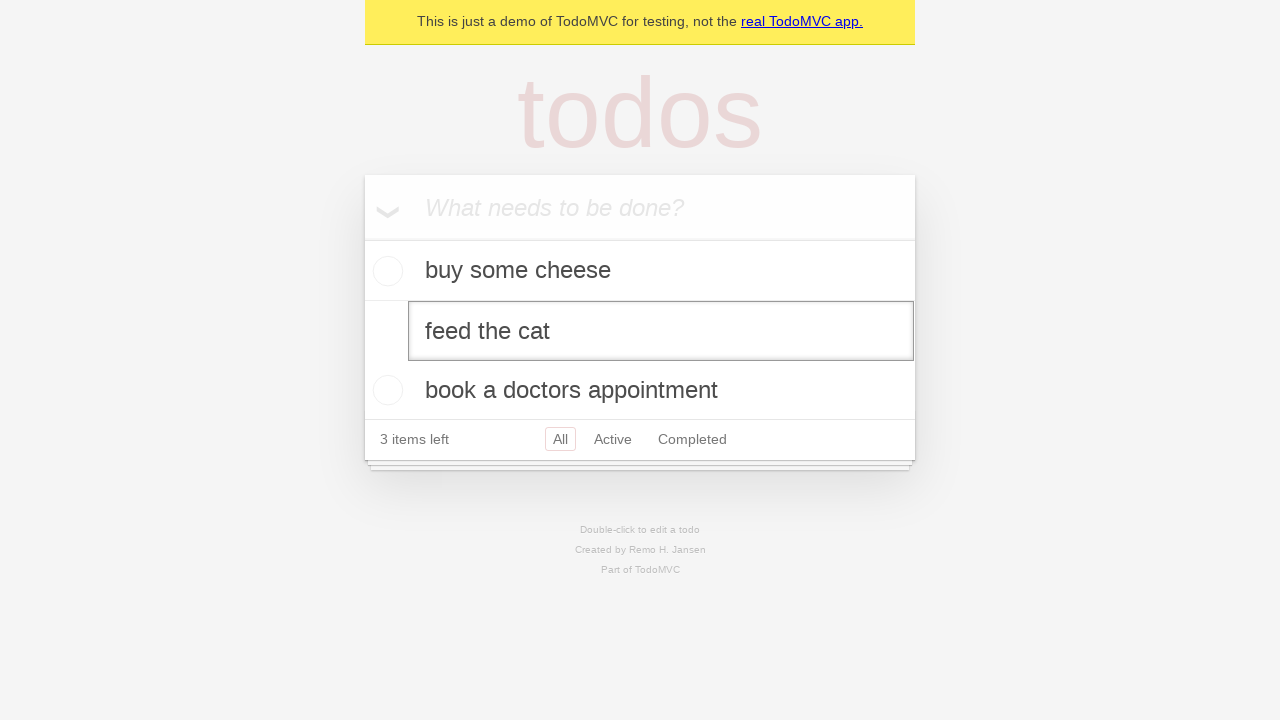

Changed todo text to 'buy some sausages' on internal:testid=[data-testid="todo-item"s] >> nth=1 >> internal:role=textbox[nam
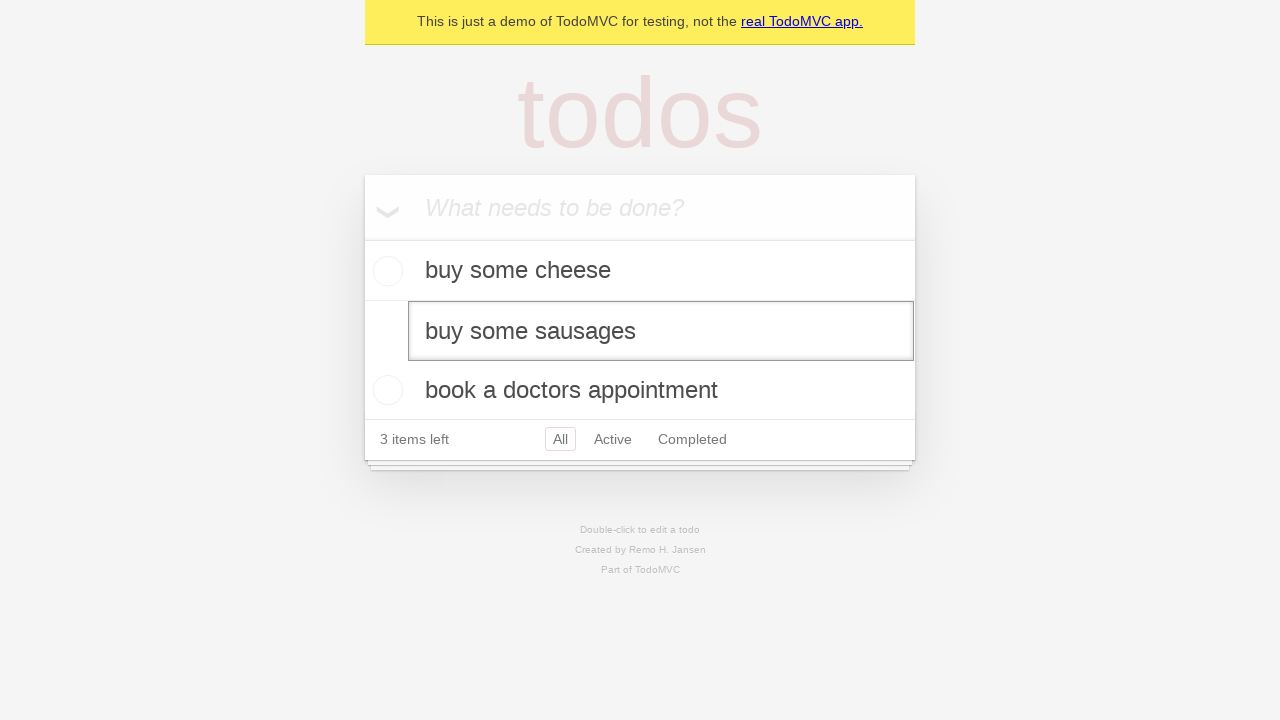

Pressed Enter to save the edited todo on internal:testid=[data-testid="todo-item"s] >> nth=1 >> internal:role=textbox[nam
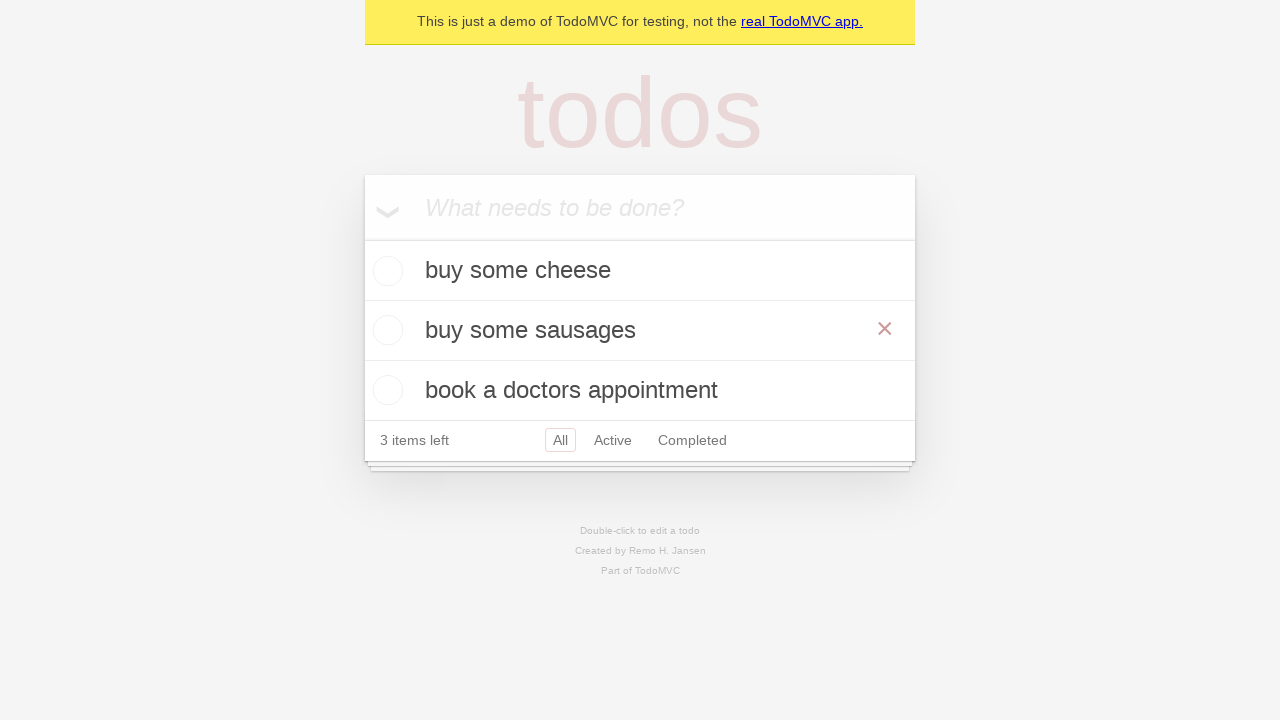

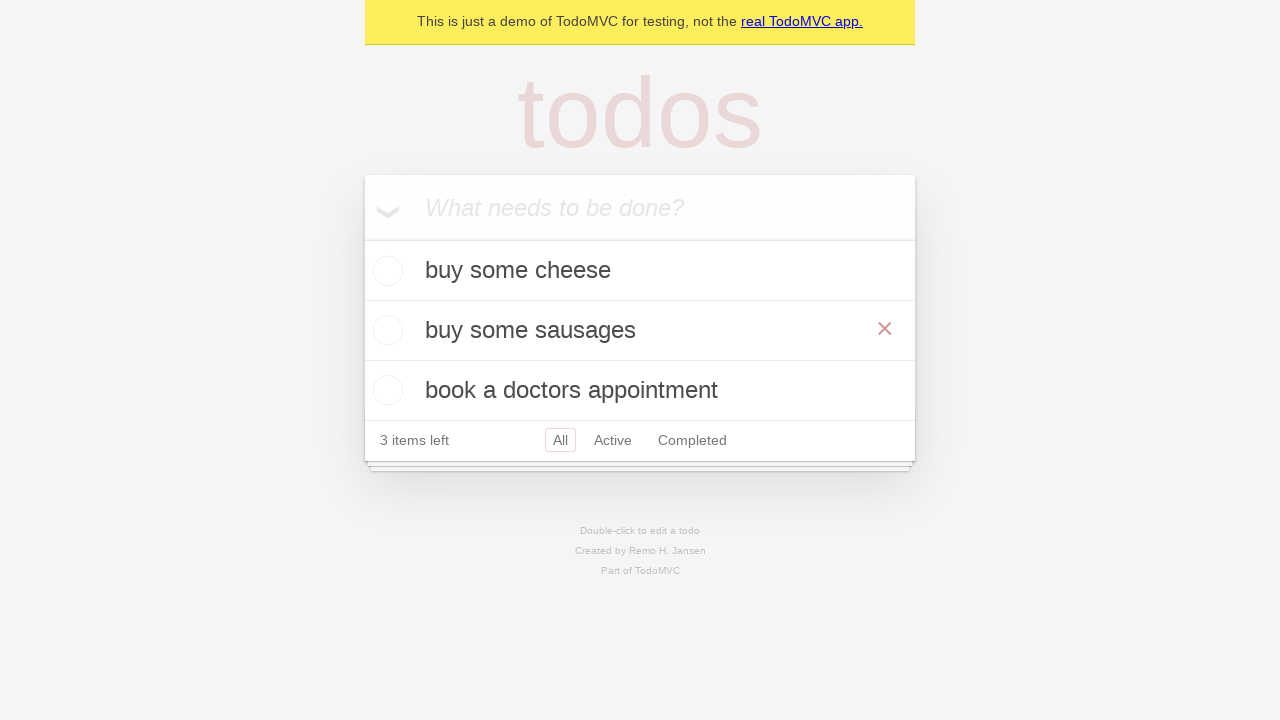